Tests adding multiple todo items to the list and verifying they appear correctly

Starting URL: https://demo.playwright.dev/todomvc

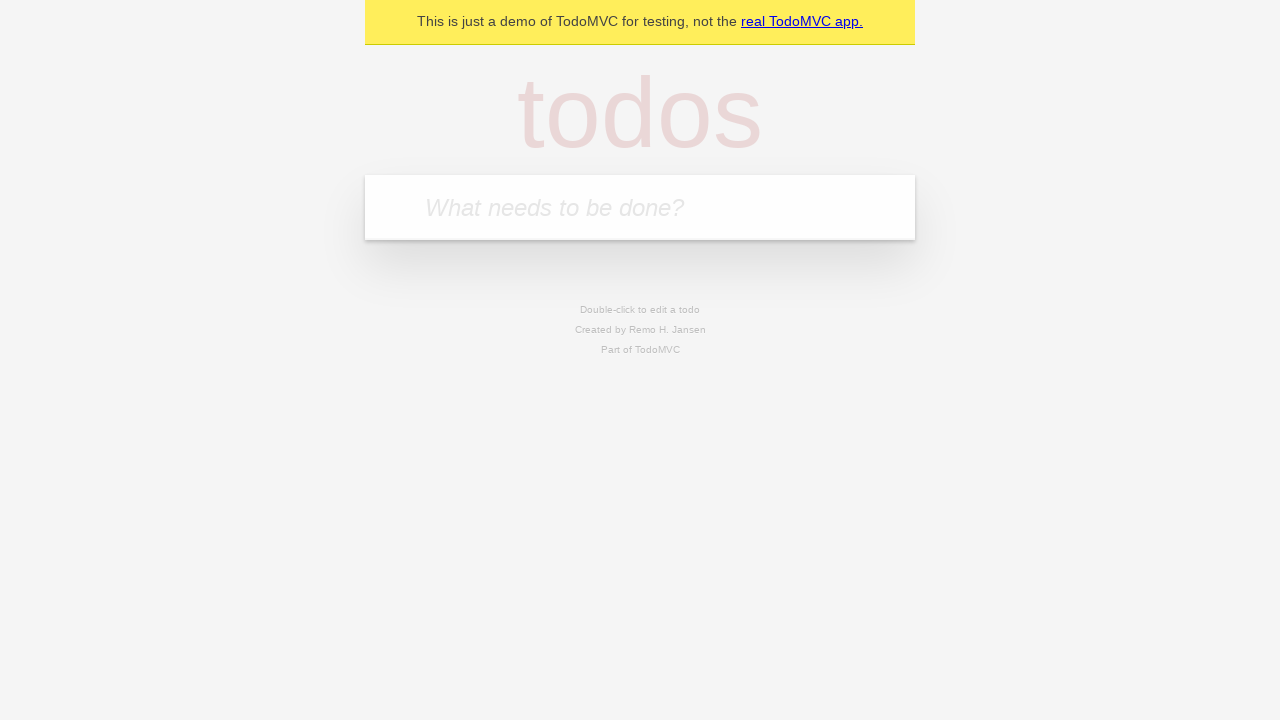

Located the todo input field
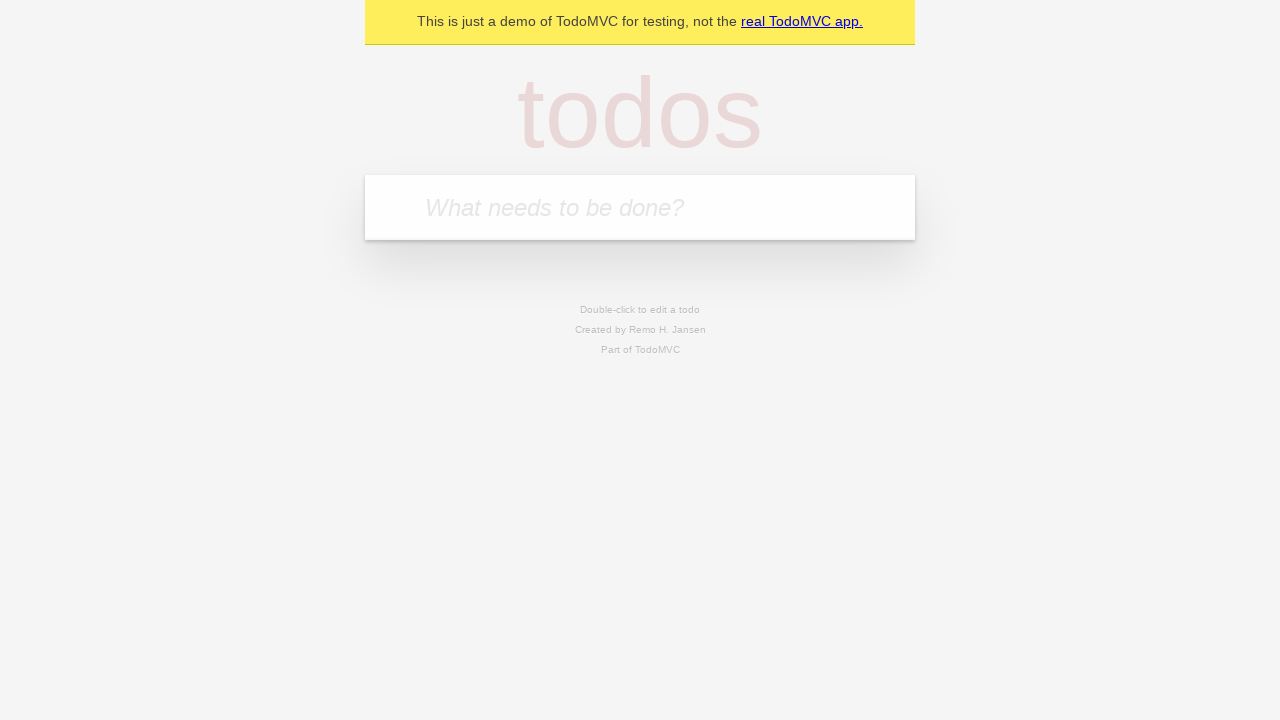

Filled first todo item with 'buy some cheese' on internal:attr=[placeholder="What needs to be done?"i]
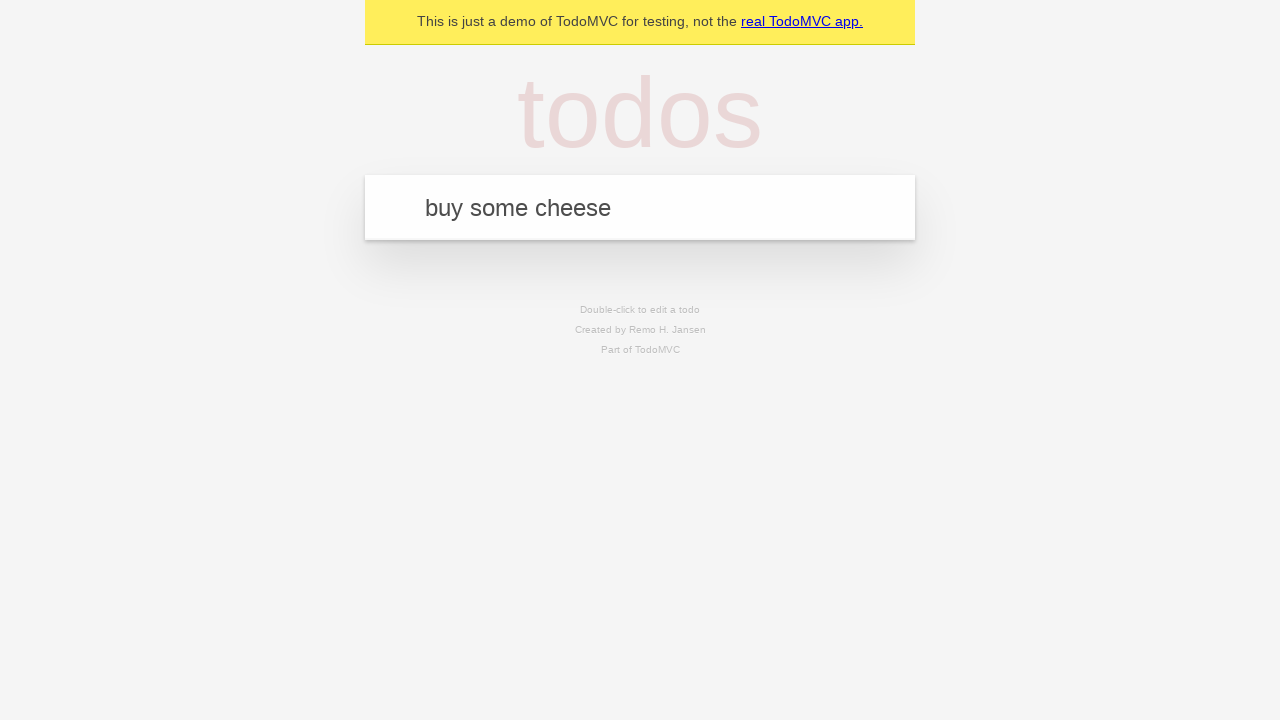

Pressed Enter to create first todo item on internal:attr=[placeholder="What needs to be done?"i]
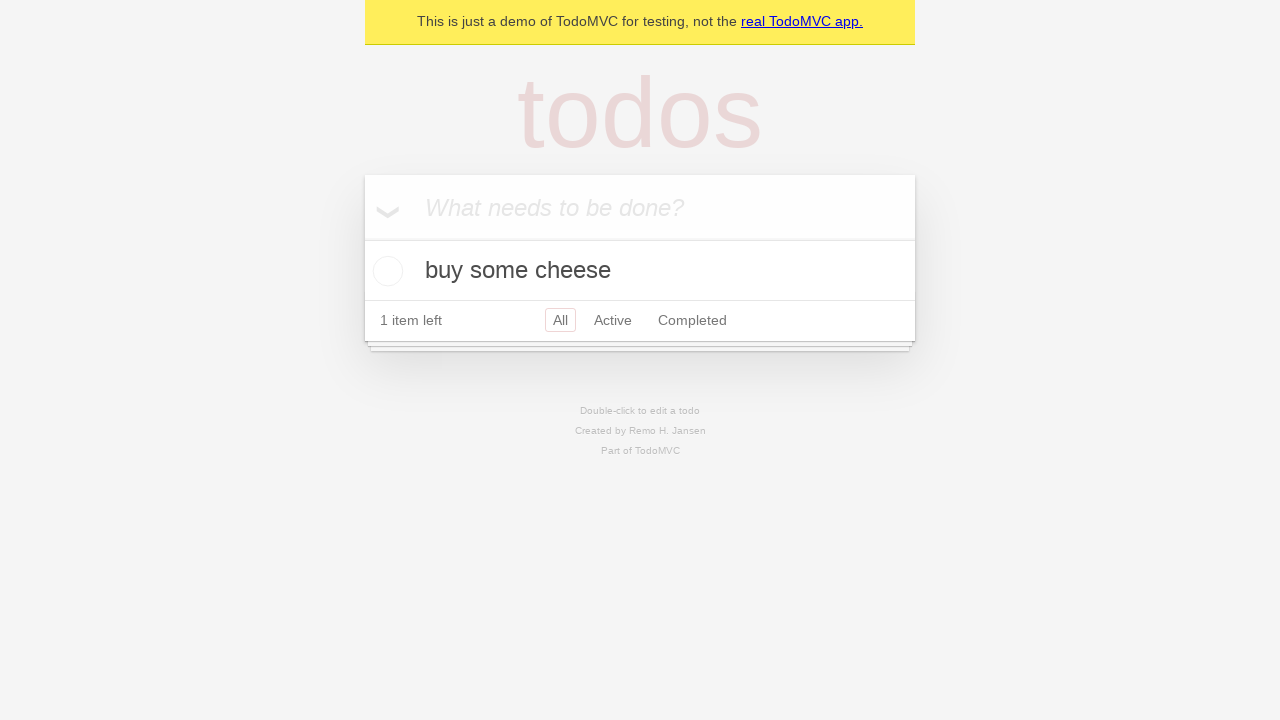

First todo item appeared in the list
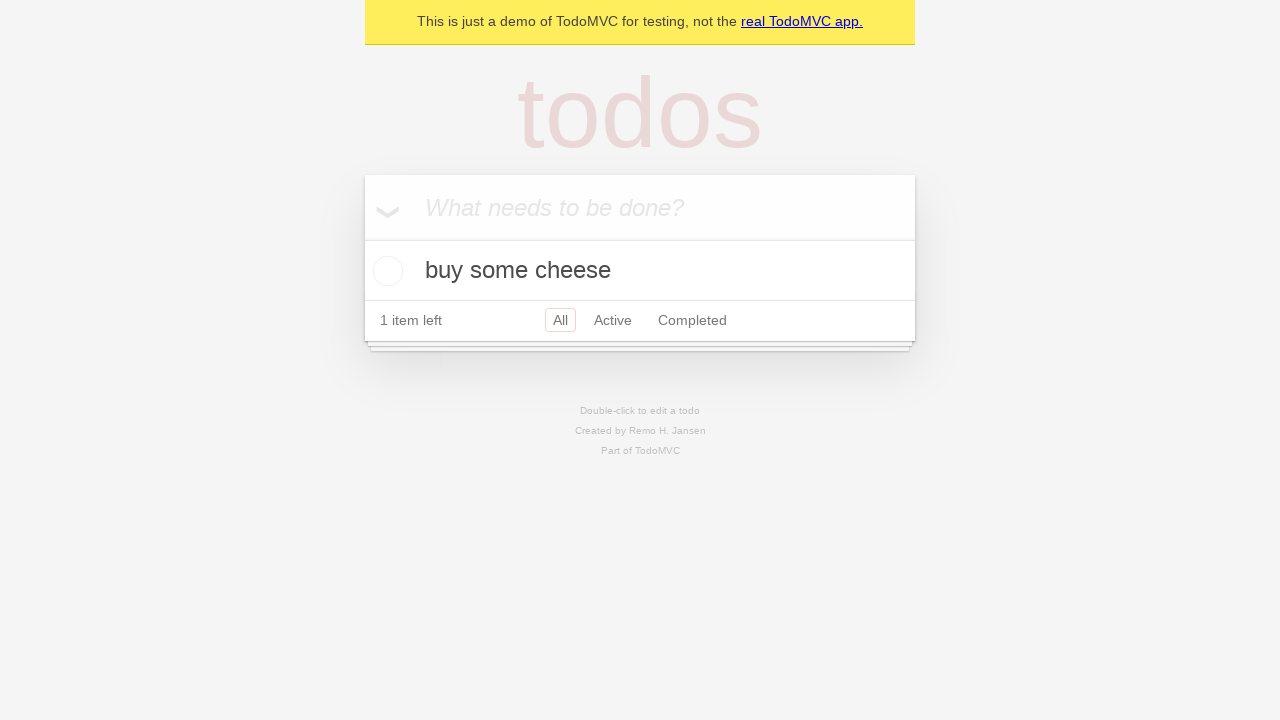

Filled second todo item with 'feed the cat' on internal:attr=[placeholder="What needs to be done?"i]
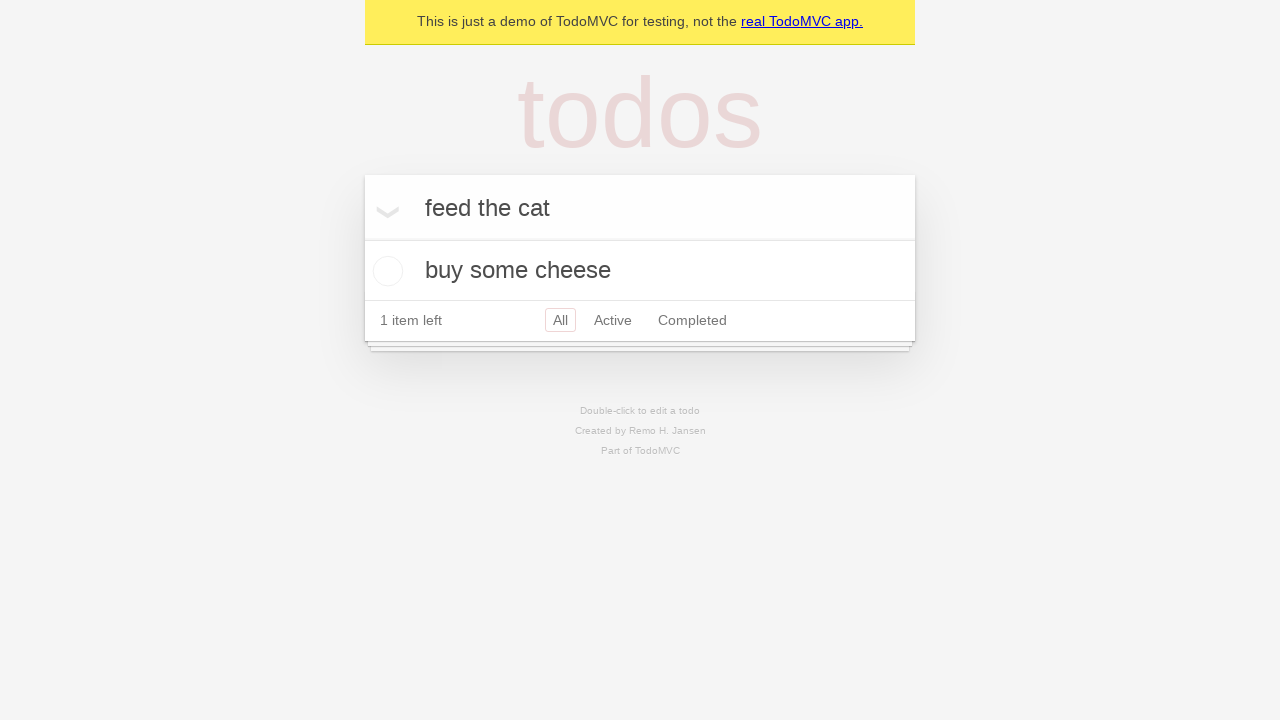

Pressed Enter to create second todo item on internal:attr=[placeholder="What needs to be done?"i]
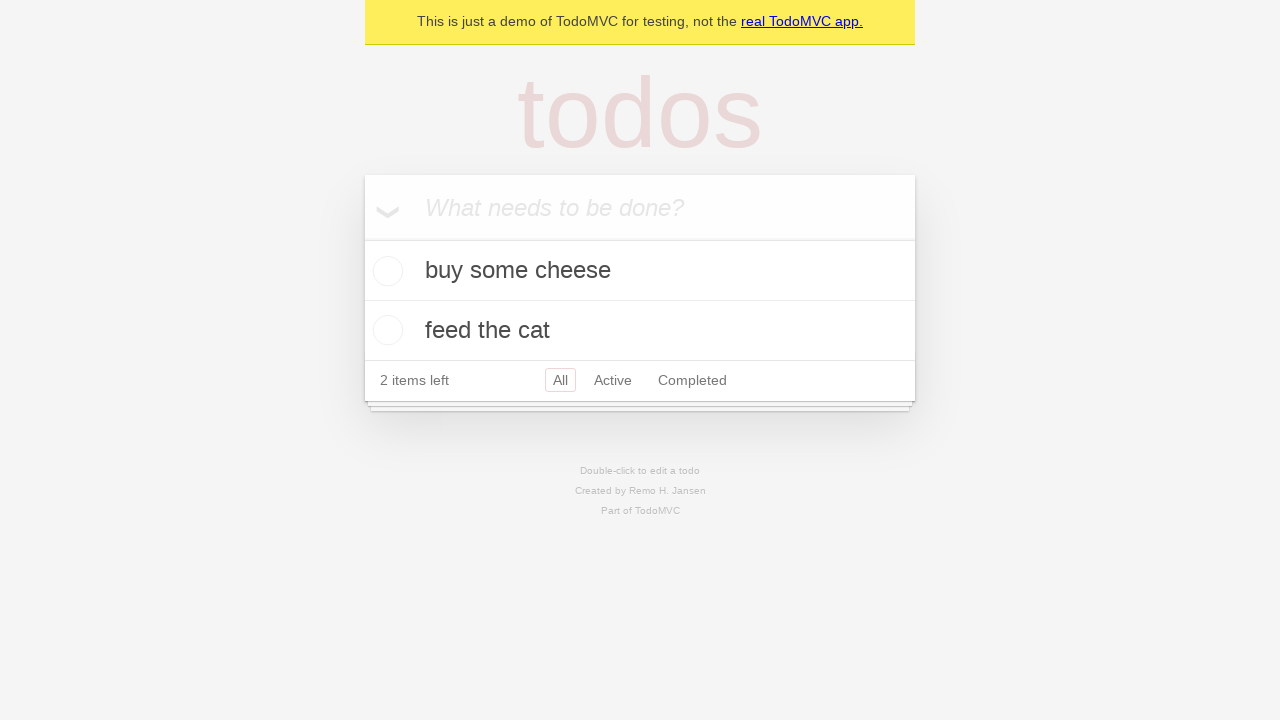

Both todo items are now visible in the list
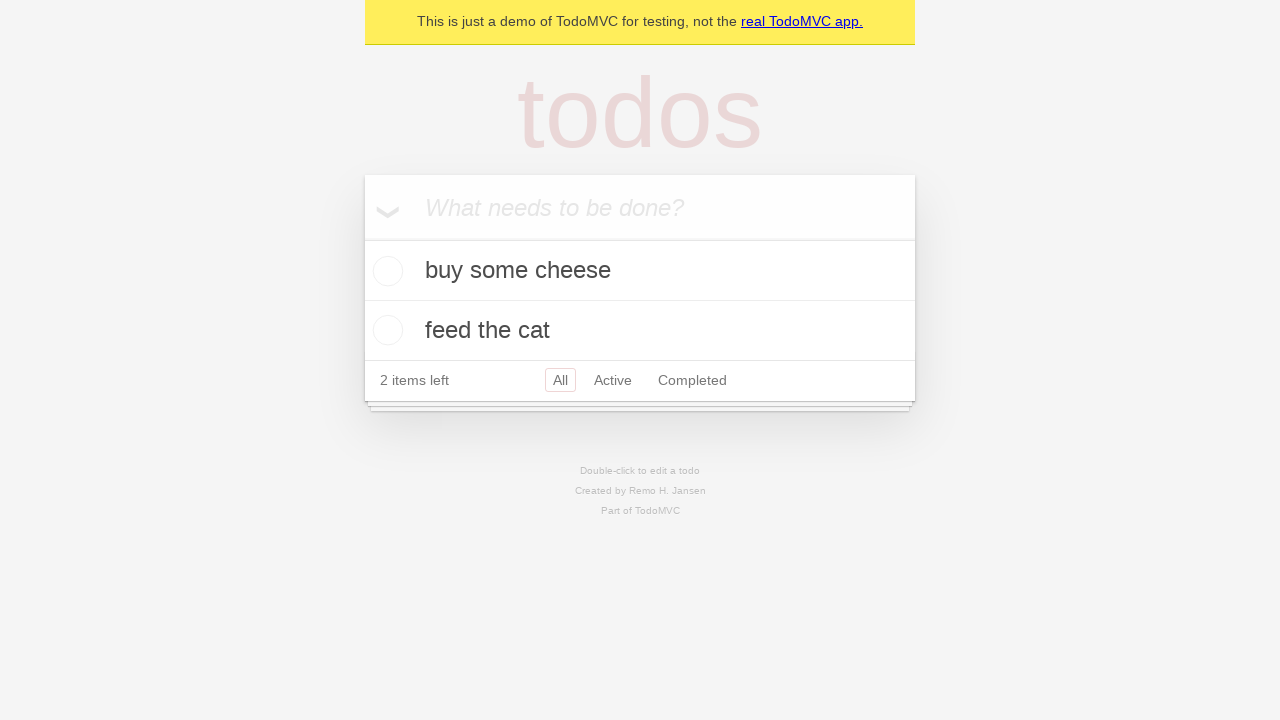

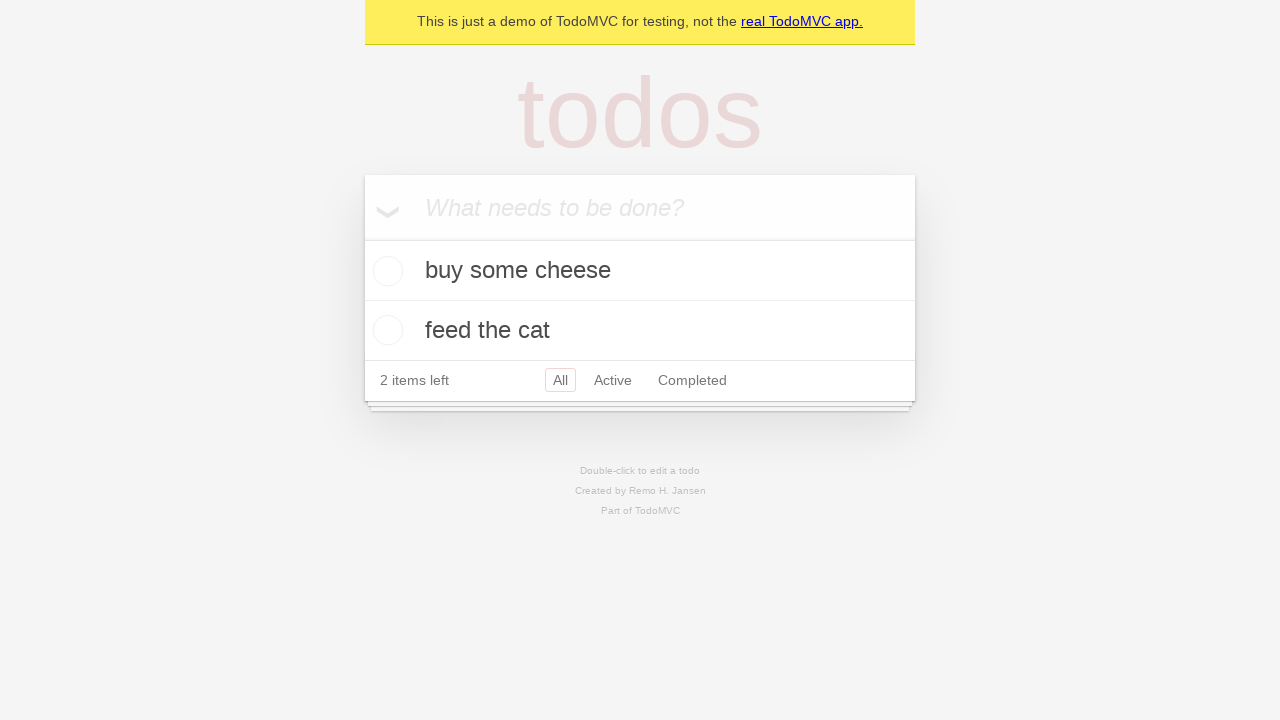